Tests the triangle identifier by entering sides with a zero value (1, 1, 0) and verifies it returns an error

Starting URL: https://testpages.eviltester.com/styled/apps/triangle/triangle001.html

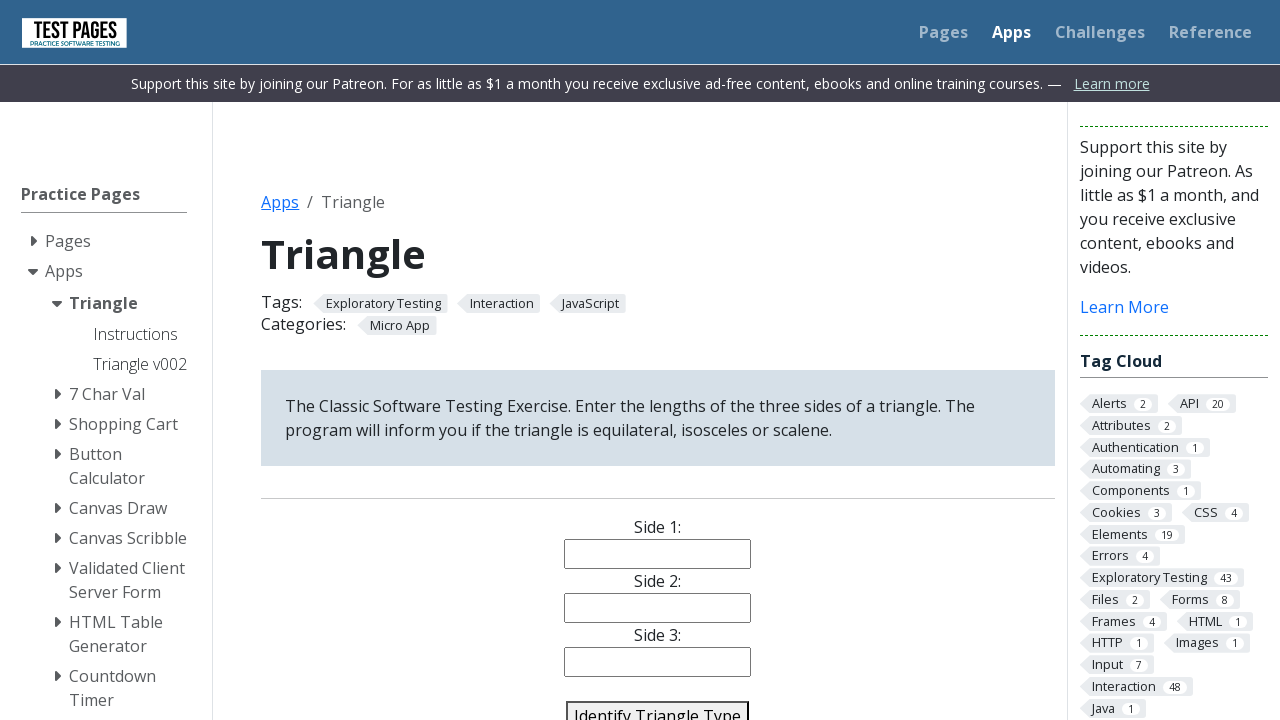

Navigated to triangle identifier application
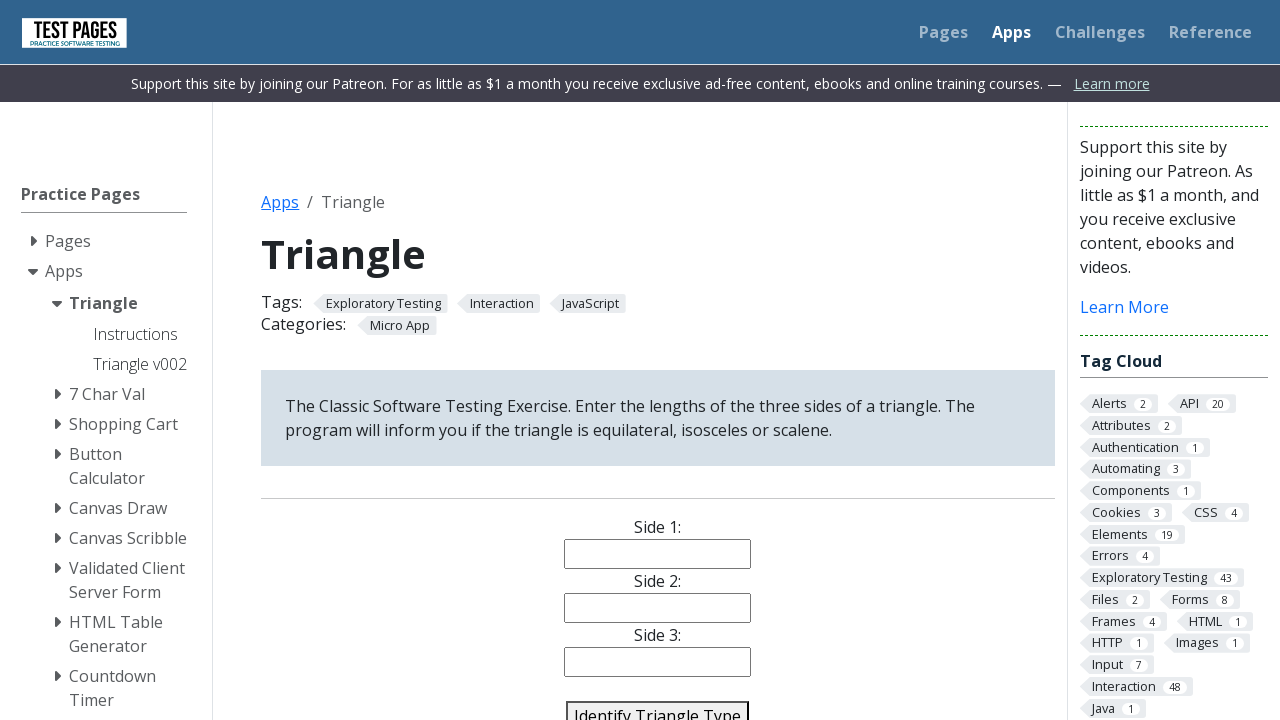

Filled side 1 with value '1' on #side1
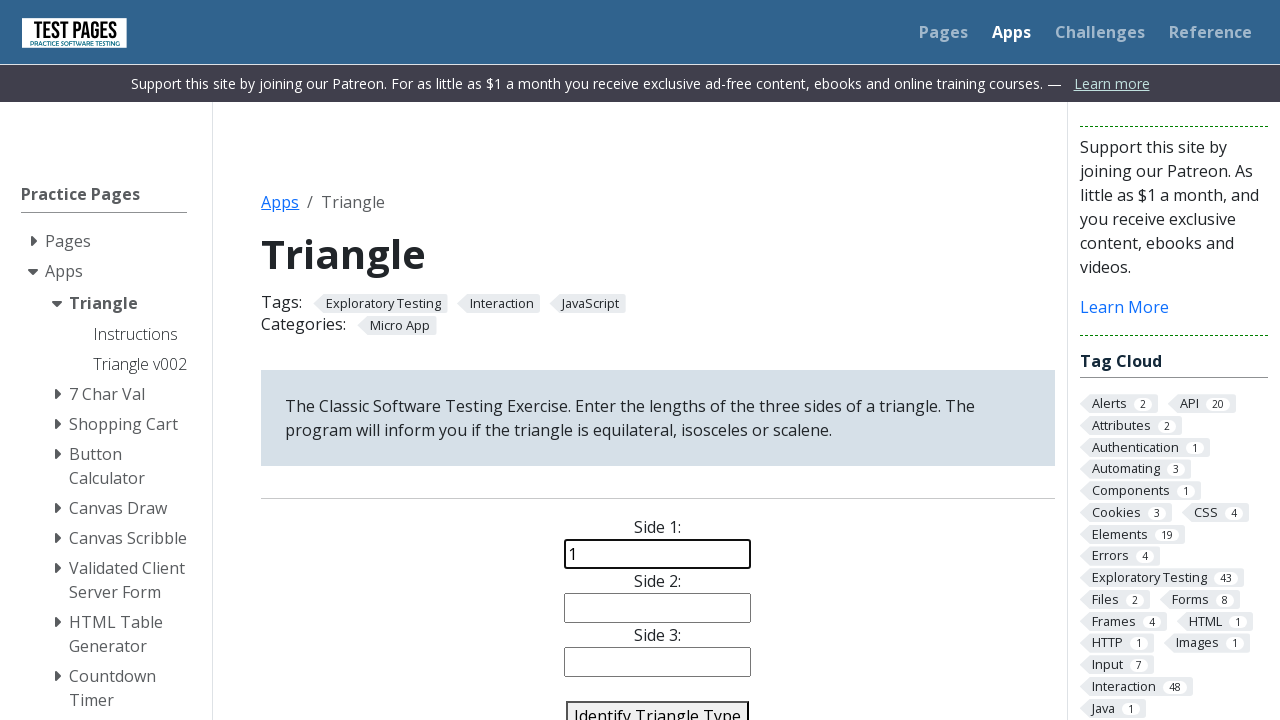

Filled side 2 with value '1' on #side2
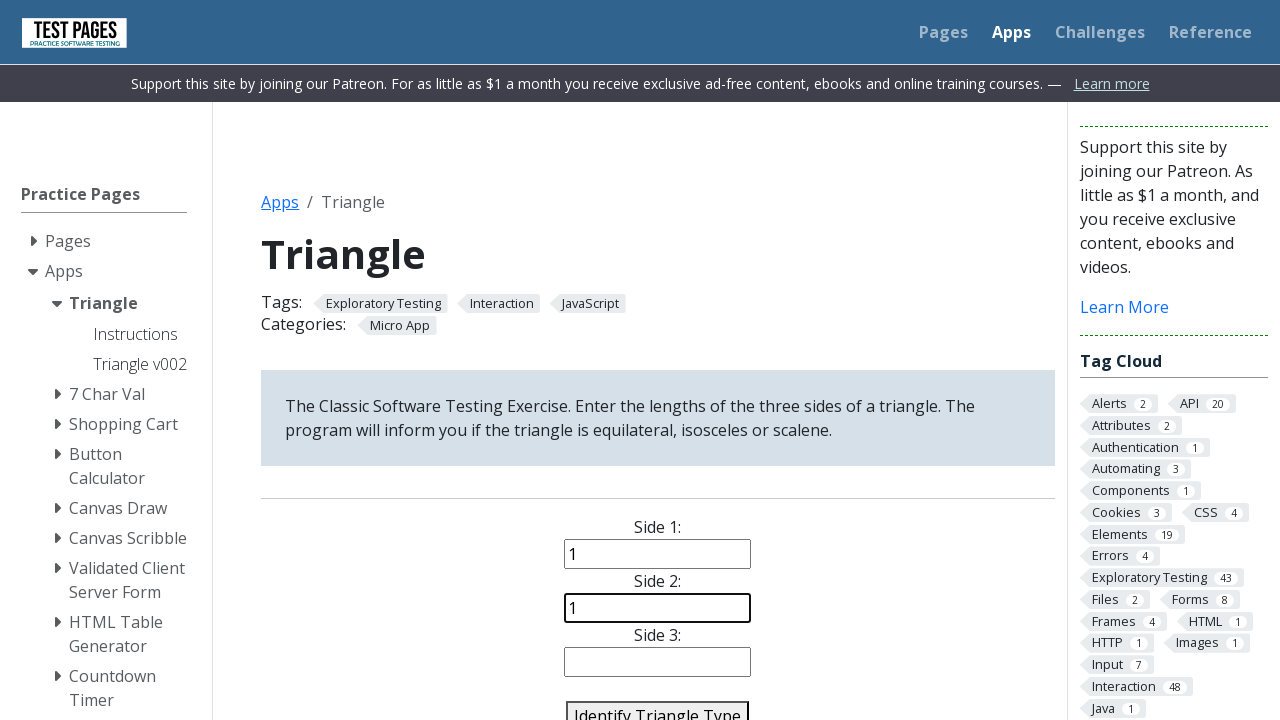

Filled side 3 with value '0' (zero value to test error handling) on #side3
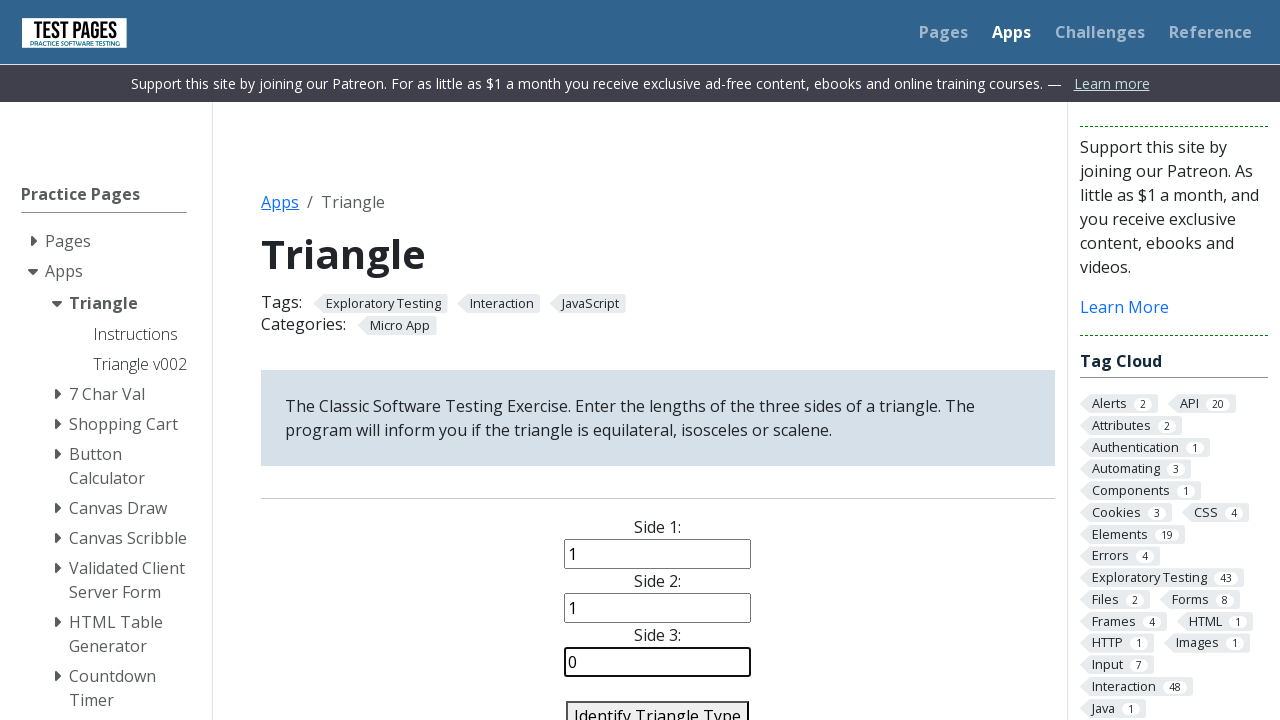

Clicked identify triangle button at (658, 705) on #identify-triangle-action
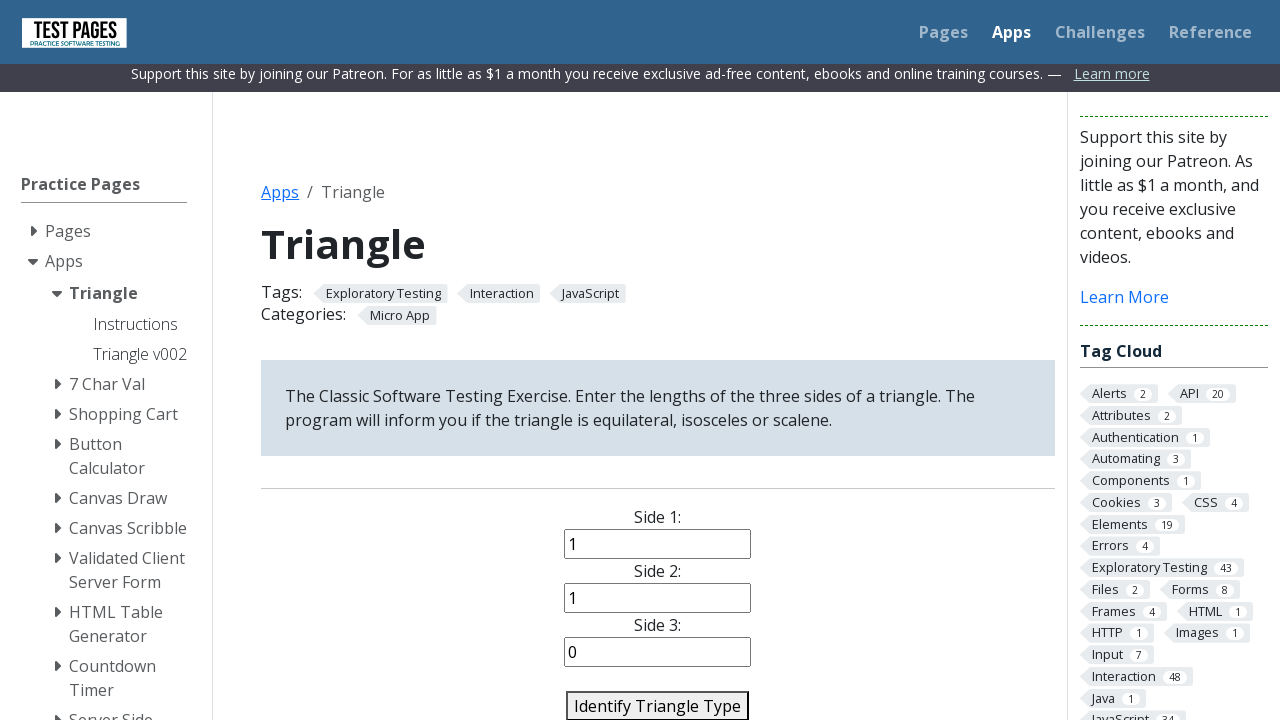

Waited for answer element to appear
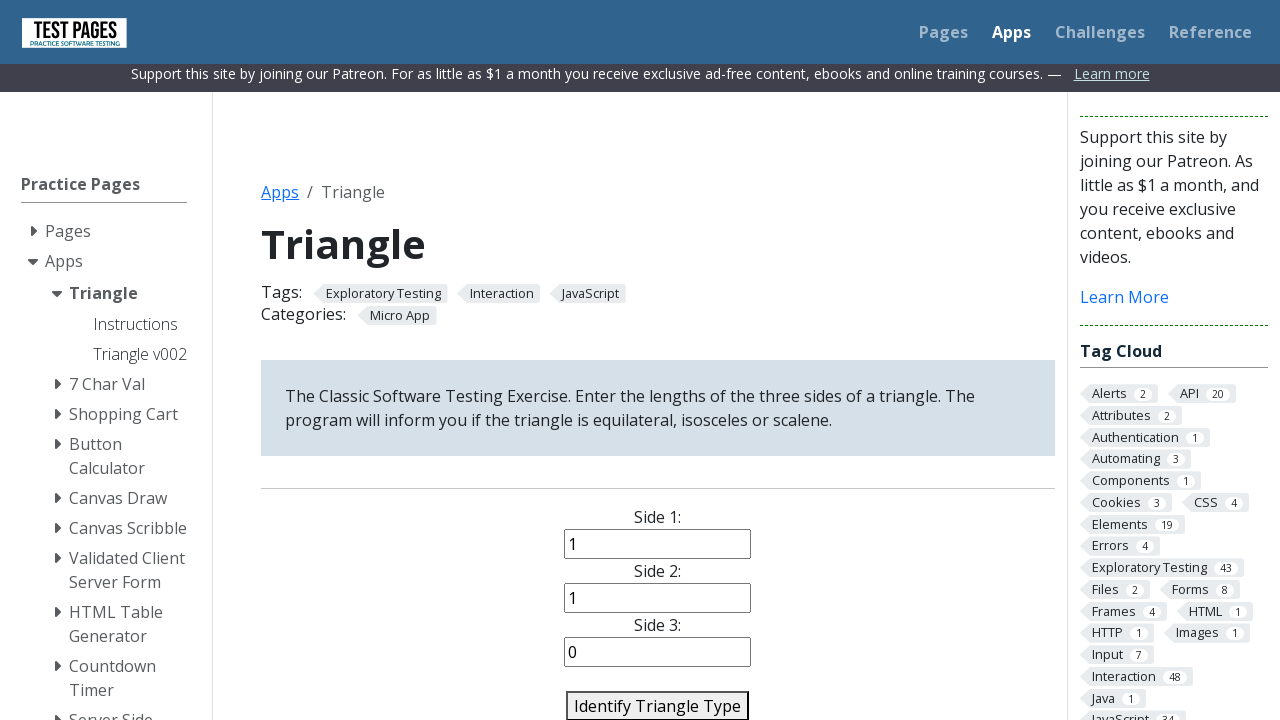

Retrieved answer text: 
            Error: Not a Triangle
        
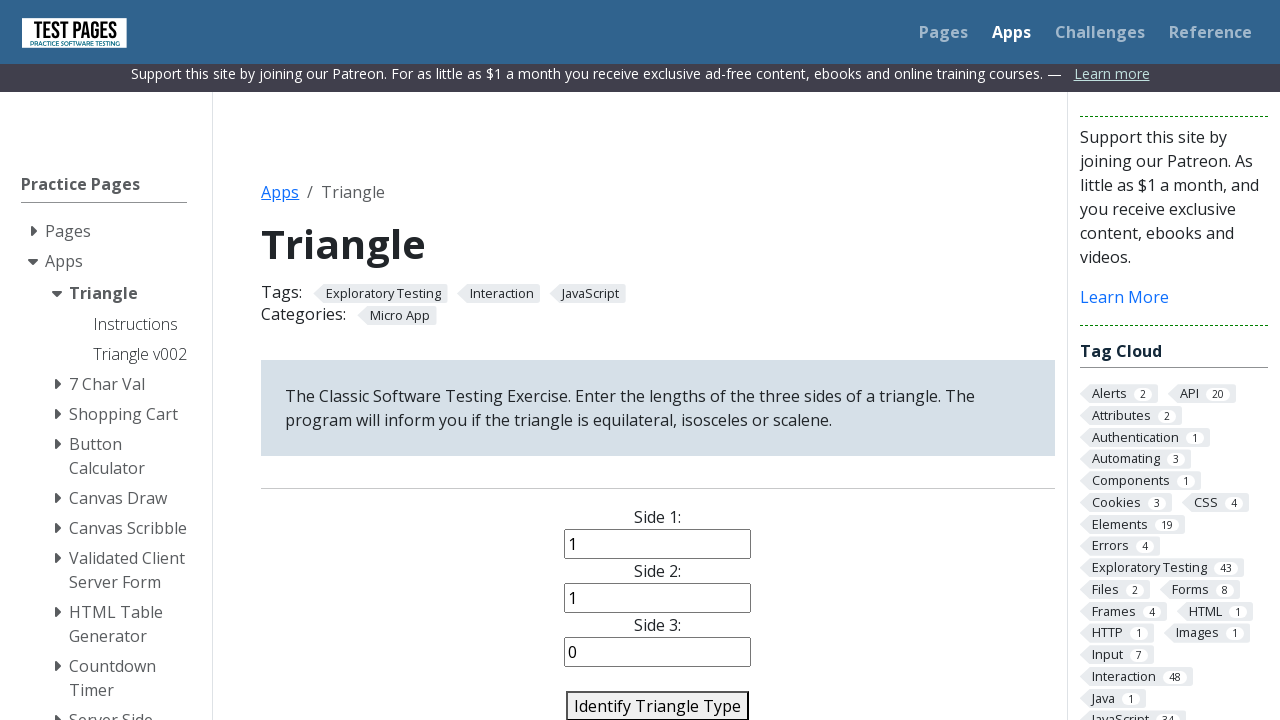

Verified that an error message is displayed for invalid triangle (sides 1, 1, 0)
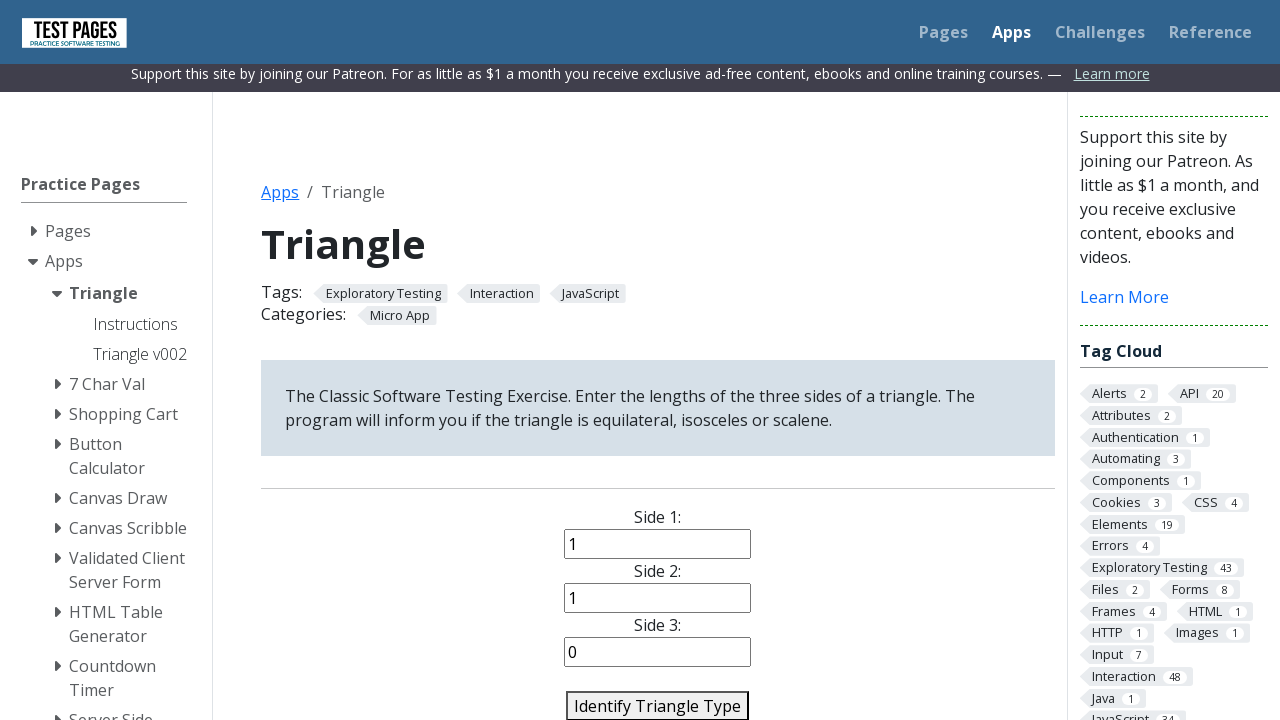

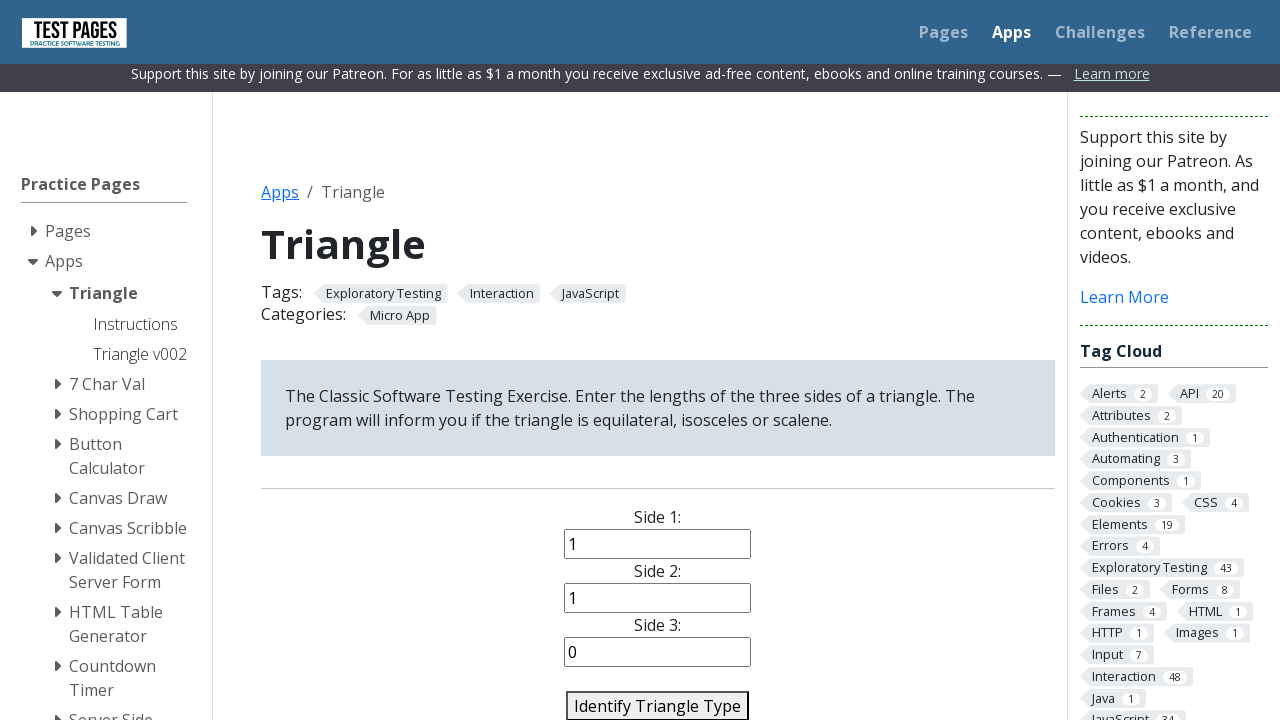